Clicks the first checkbox on the page

Starting URL: https://rahulshettyacademy.com/AutomationPractice/

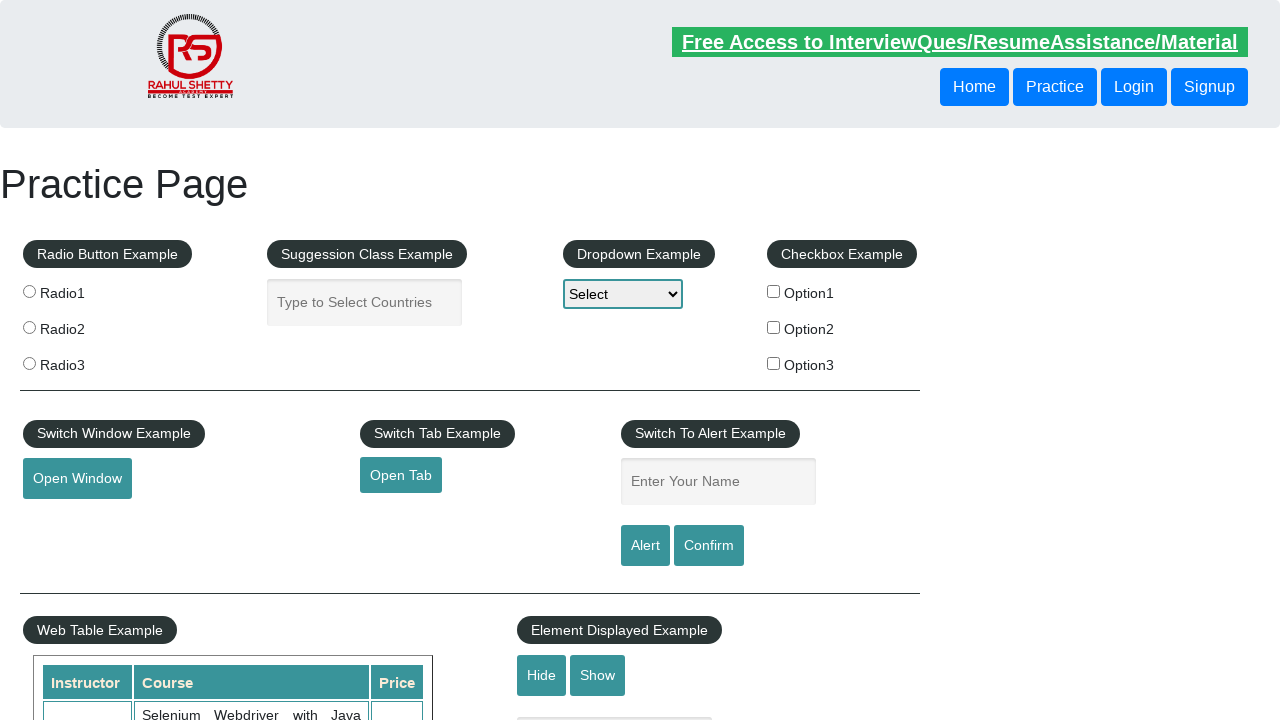

Clicked the first checkbox on the page at (774, 291) on input[type='checkbox']
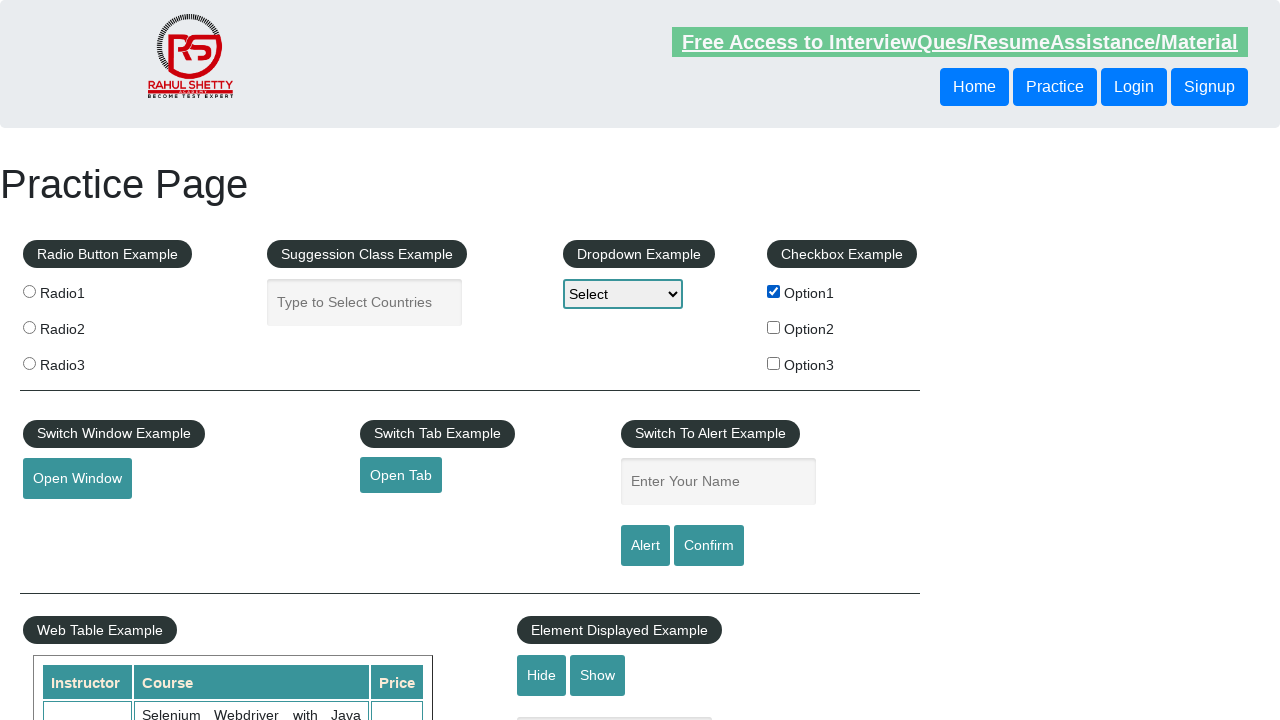

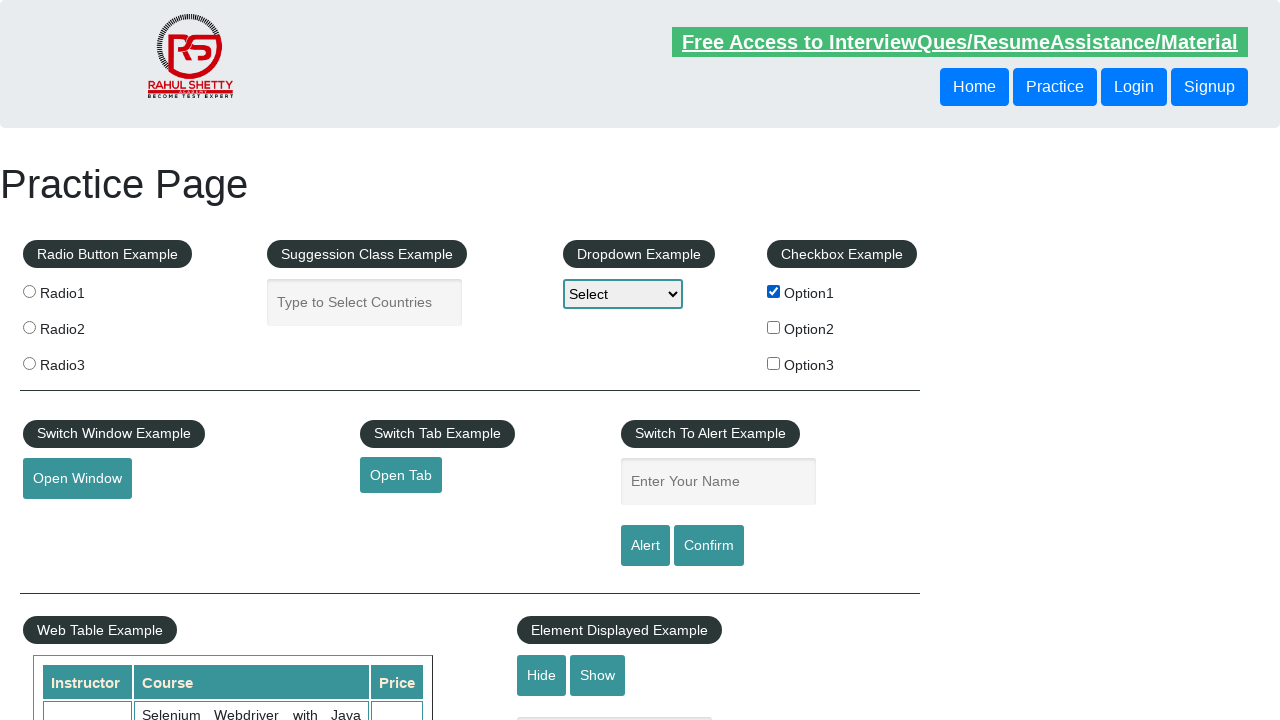